Tests calendar date picker functionality by entering a date value into the datepicker field and submitting with Enter key

Starting URL: https://seleniumpractise.blogspot.com/2016/08/how-to-handle-calendar-in-selenium.html

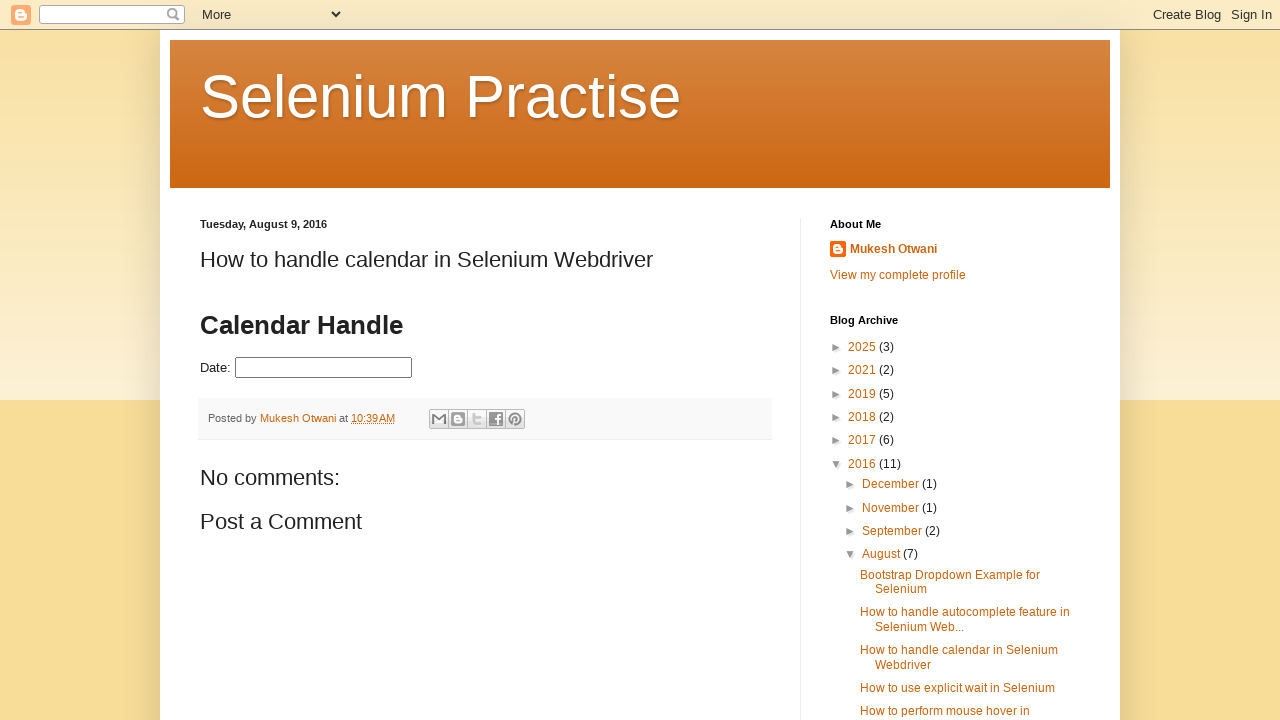

Filled datepicker field with date 05/17/2028 on #datepicker
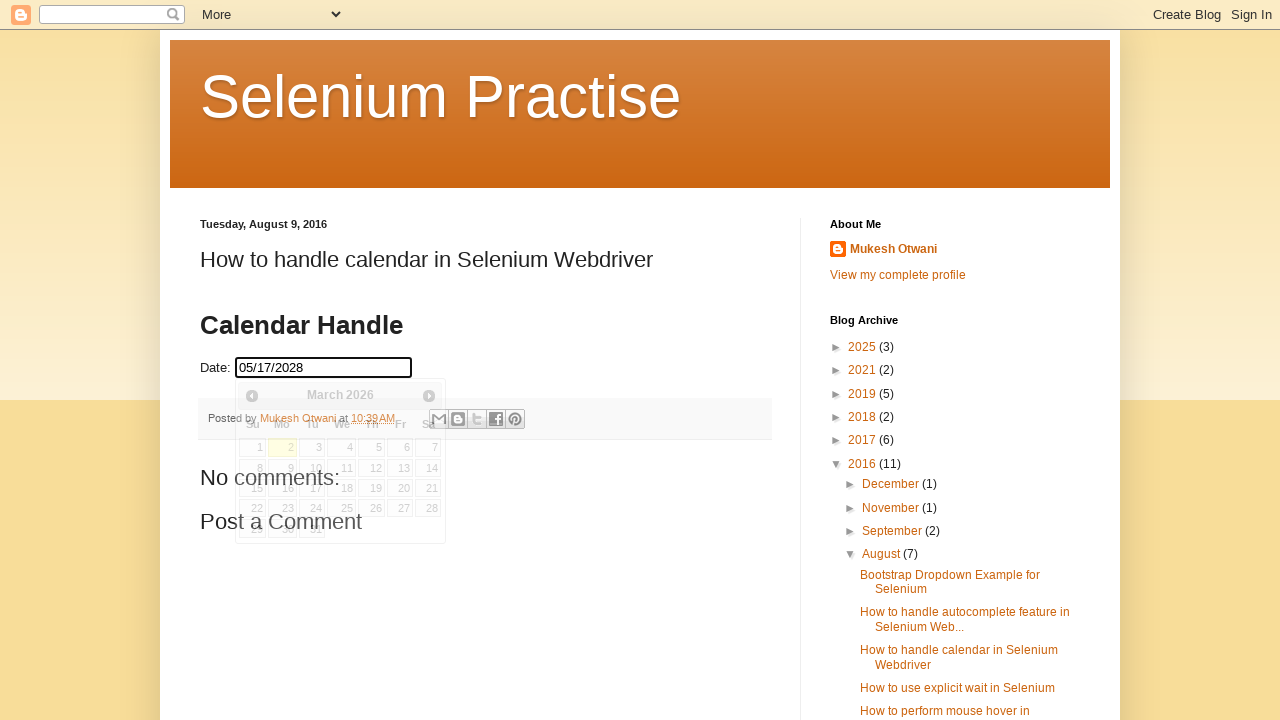

Pressed Enter key to submit the date selection on #datepicker
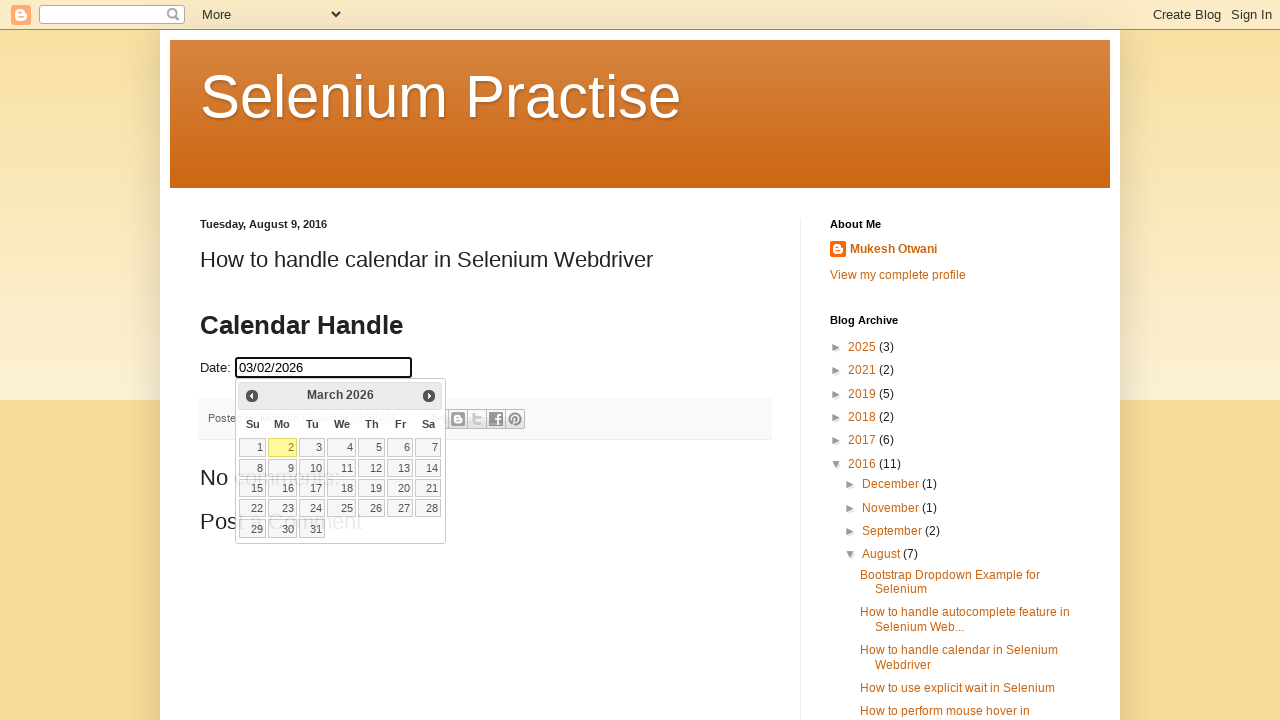

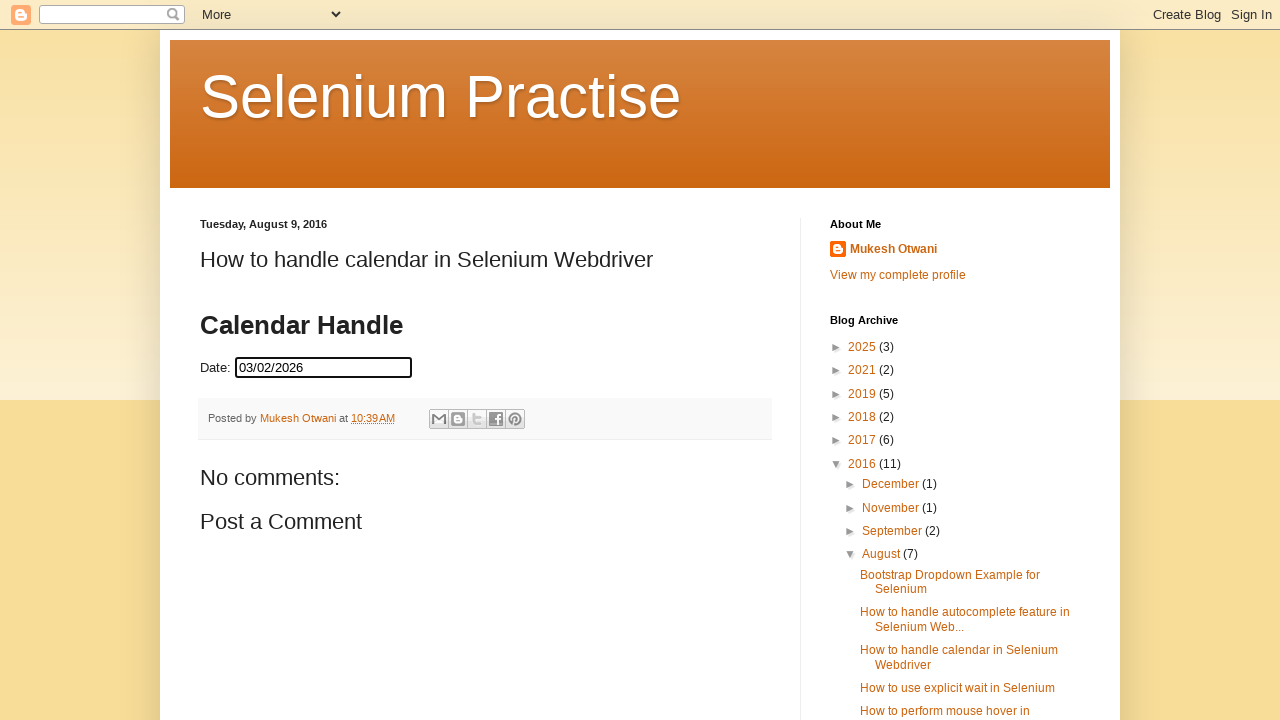